Tests marking all todo items as completed using the toggle-all checkbox.

Starting URL: https://demo.playwright.dev/todomvc

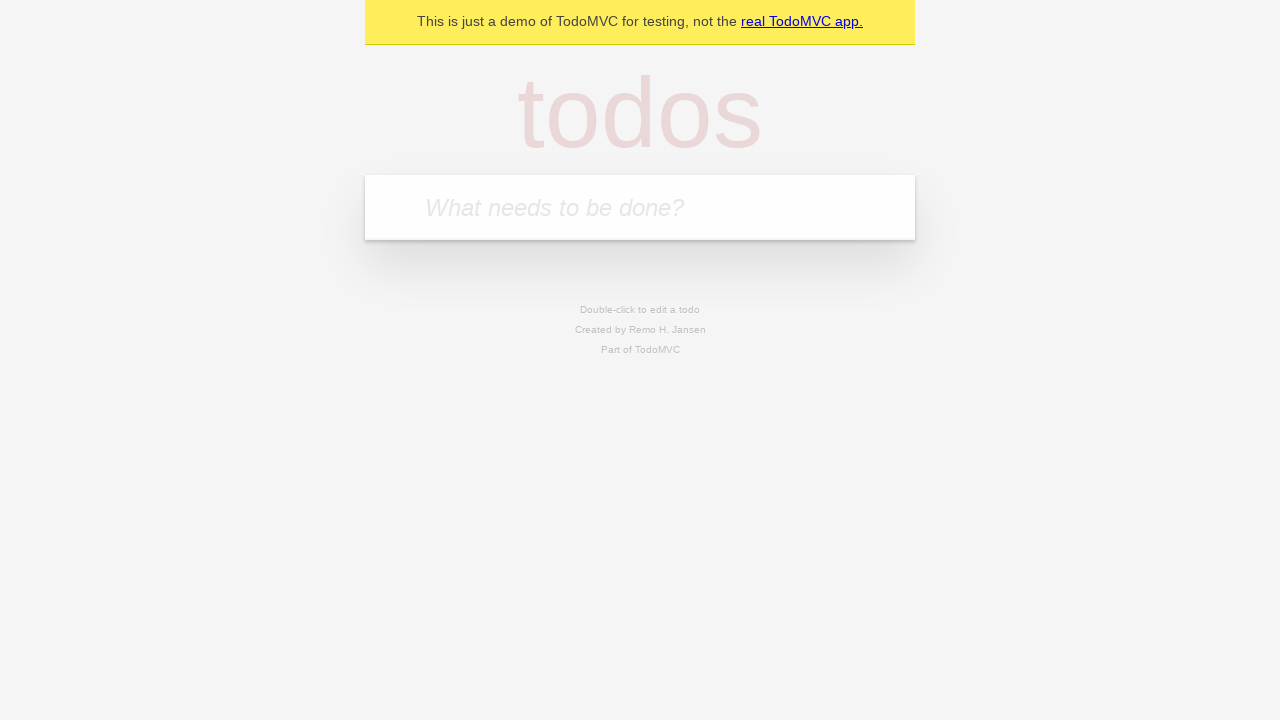

Filled todo input with 'buy some cheese' on internal:attr=[placeholder="What needs to be done?"i]
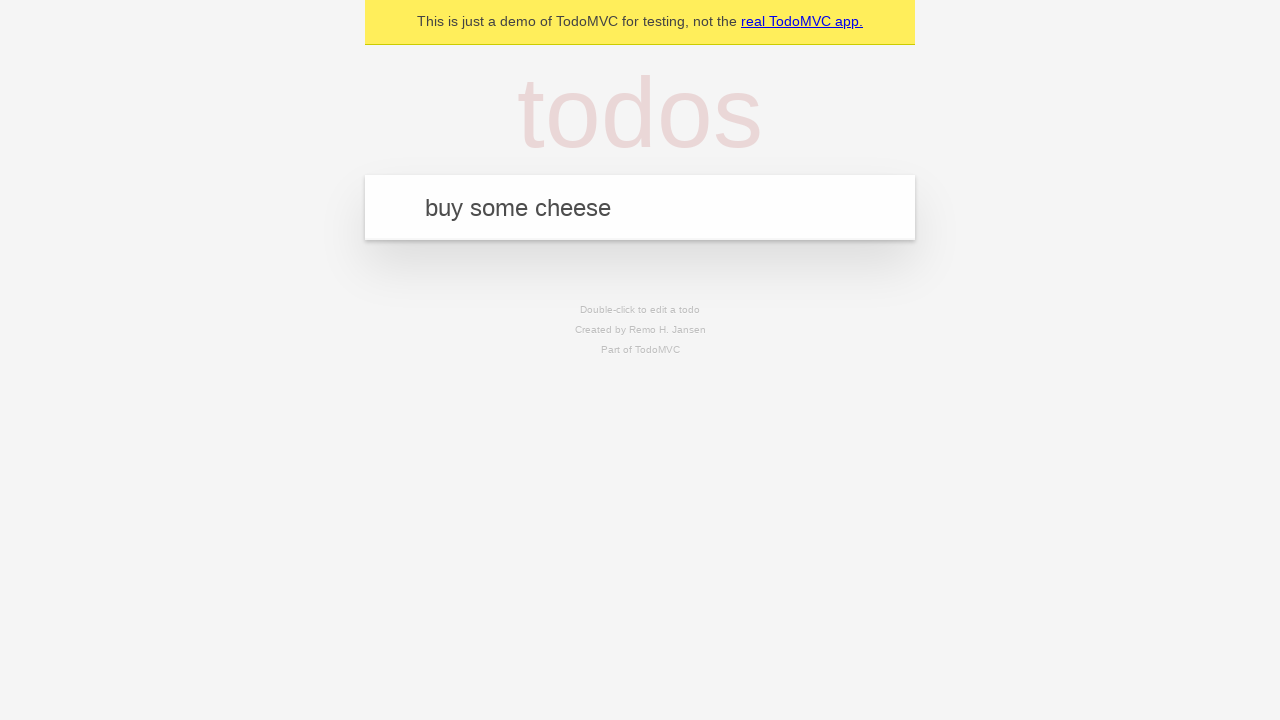

Pressed Enter to add todo item 'buy some cheese' on internal:attr=[placeholder="What needs to be done?"i]
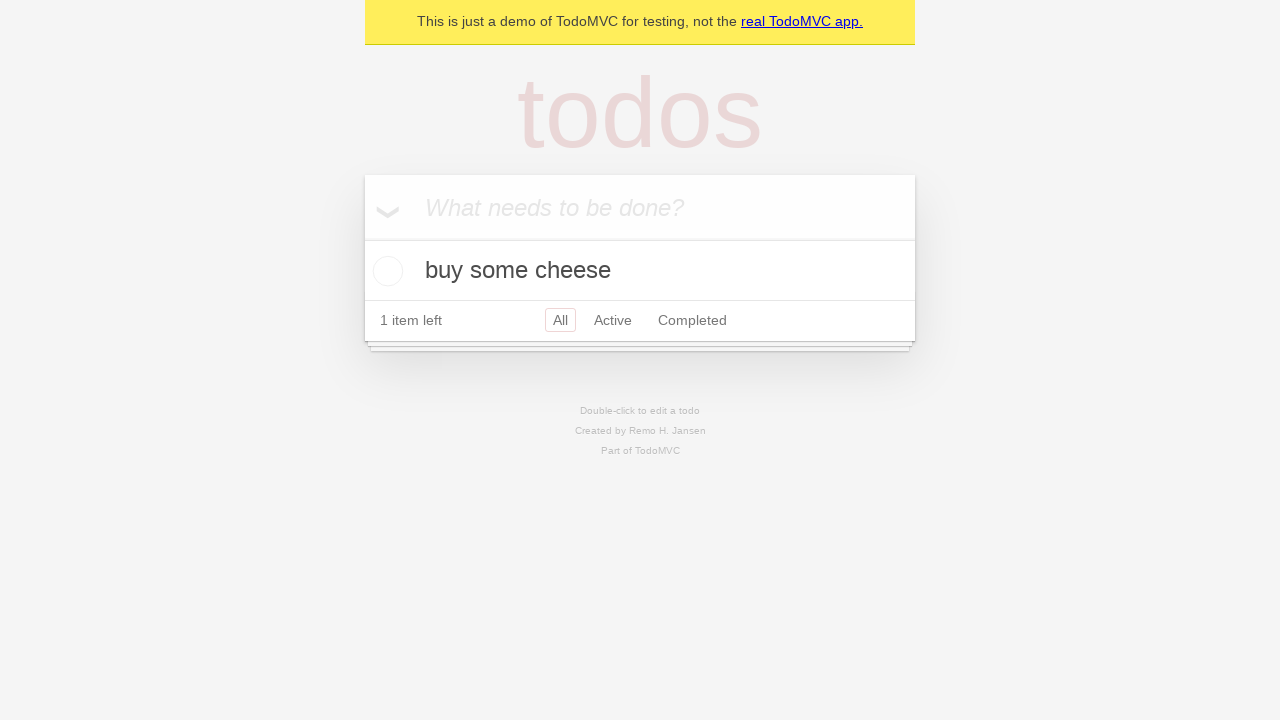

Filled todo input with 'feed the cat' on internal:attr=[placeholder="What needs to be done?"i]
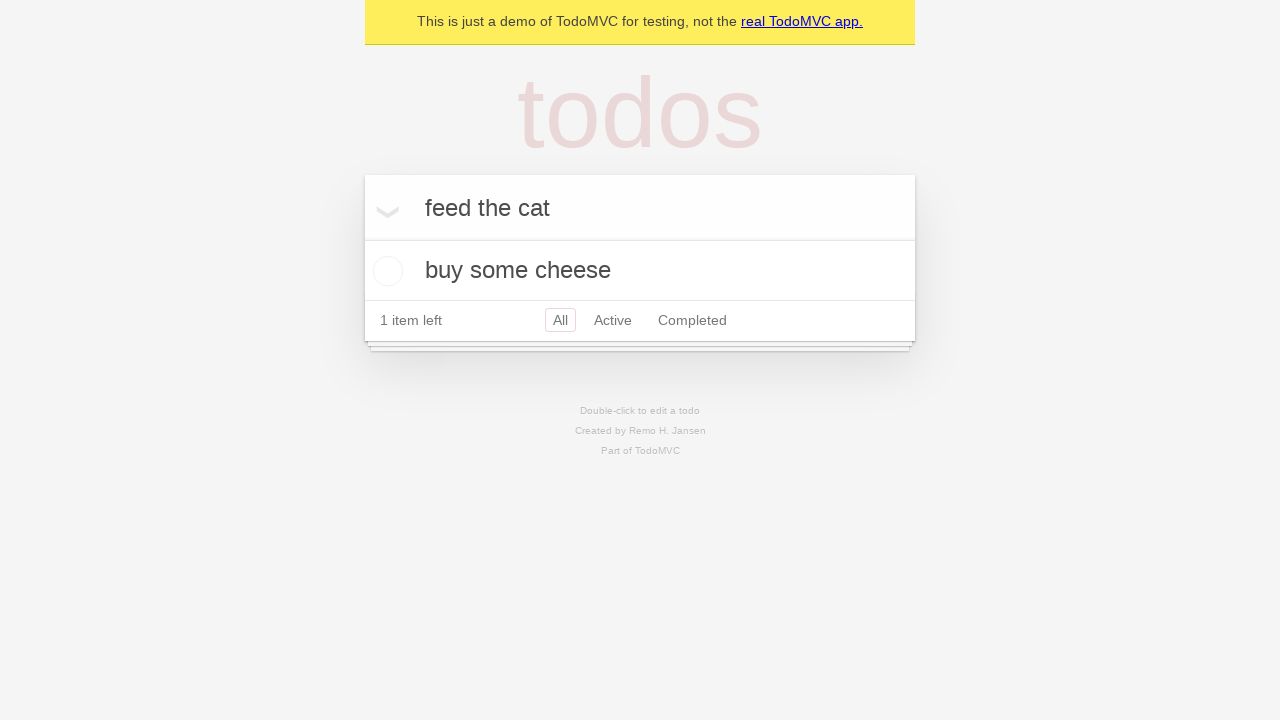

Pressed Enter to add todo item 'feed the cat' on internal:attr=[placeholder="What needs to be done?"i]
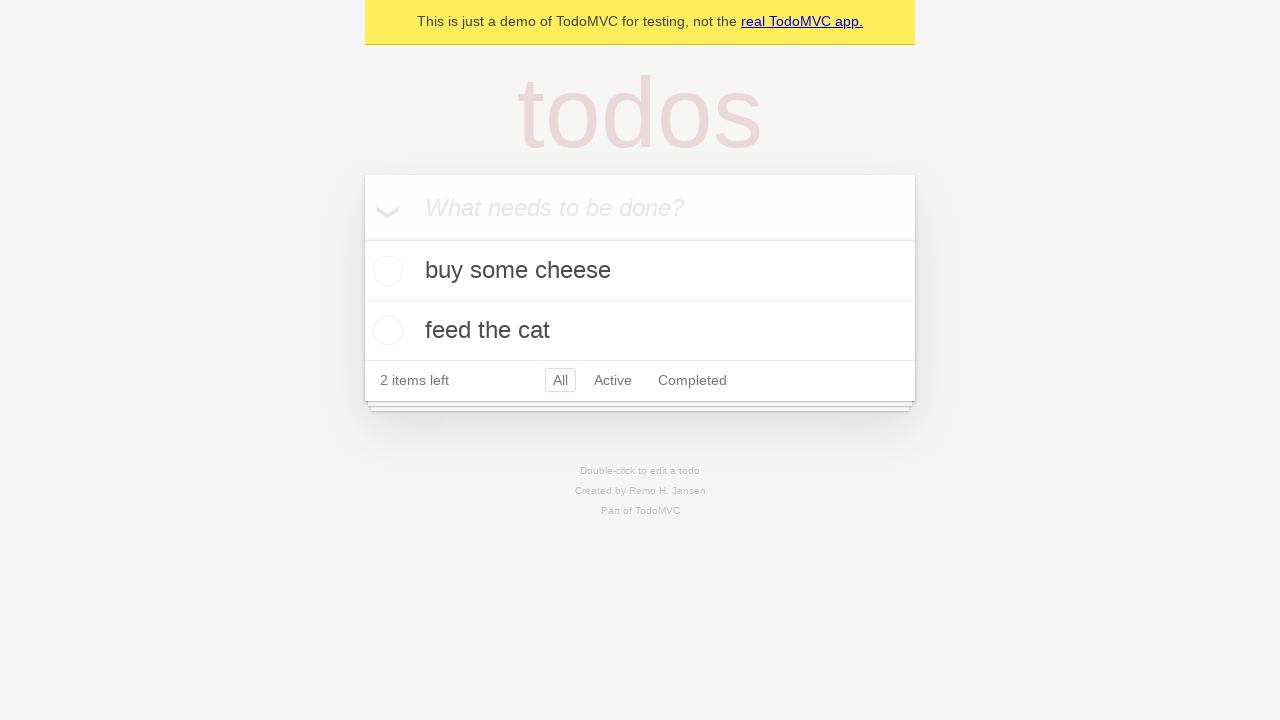

Filled todo input with 'book a doctors appointment' on internal:attr=[placeholder="What needs to be done?"i]
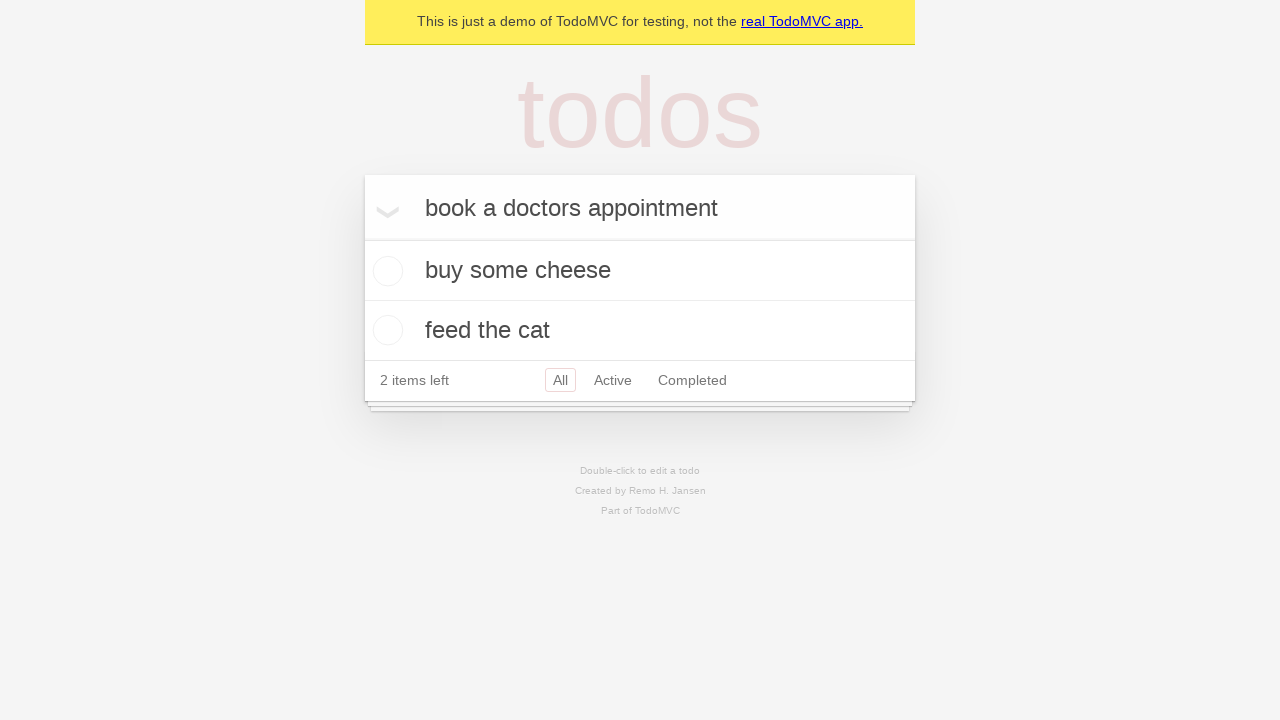

Pressed Enter to add todo item 'book a doctors appointment' on internal:attr=[placeholder="What needs to be done?"i]
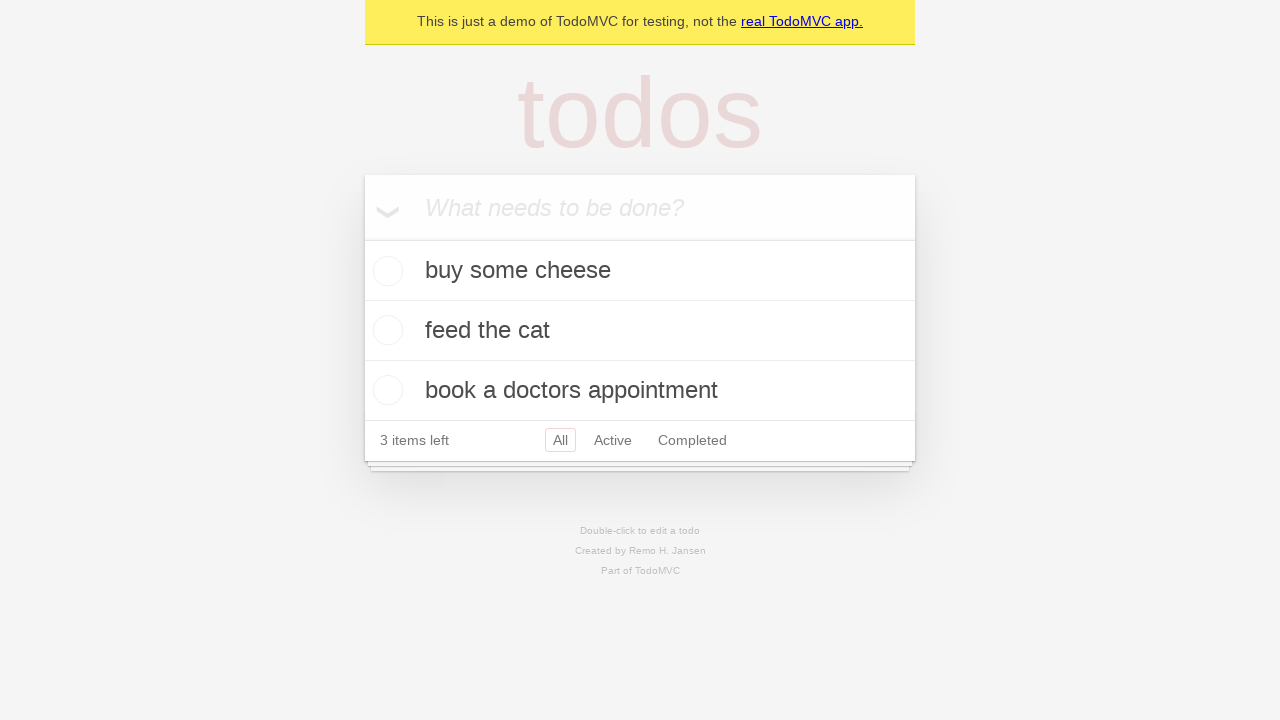

All 3 todo items loaded on the page
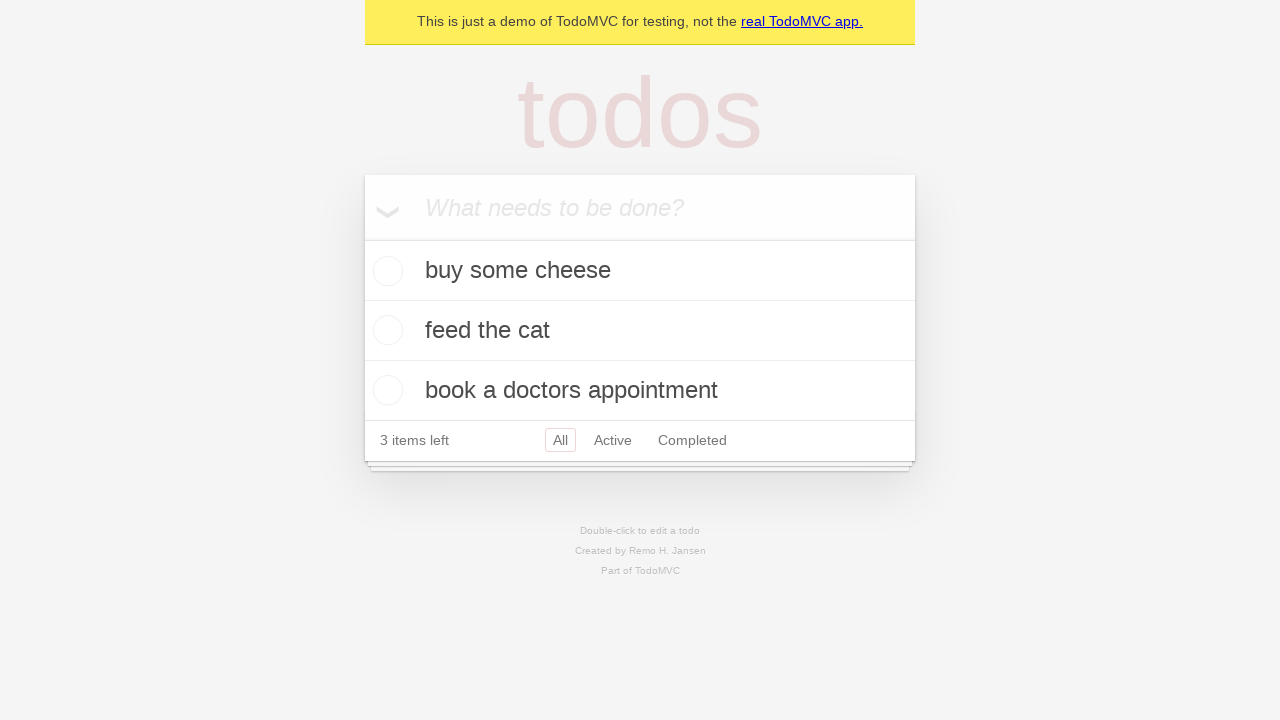

Clicked 'Mark all as complete' checkbox at (362, 238) on internal:label="Mark all as complete"i
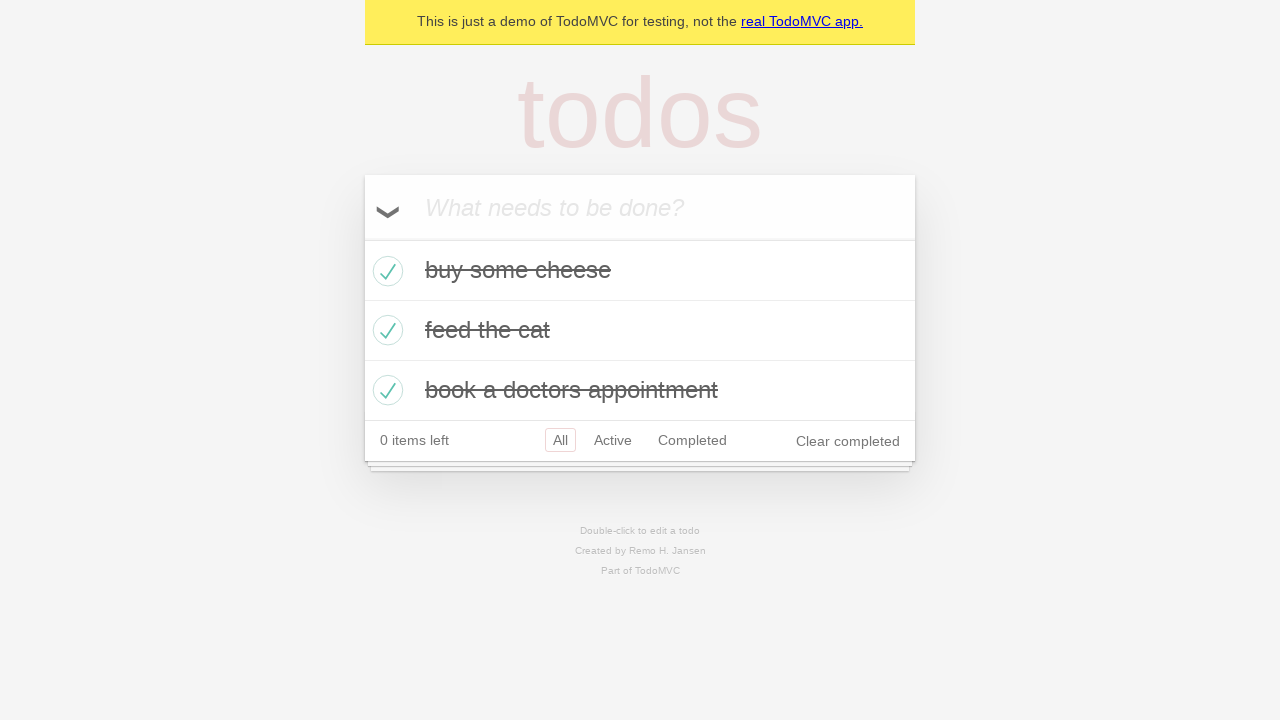

All todo items marked as completed
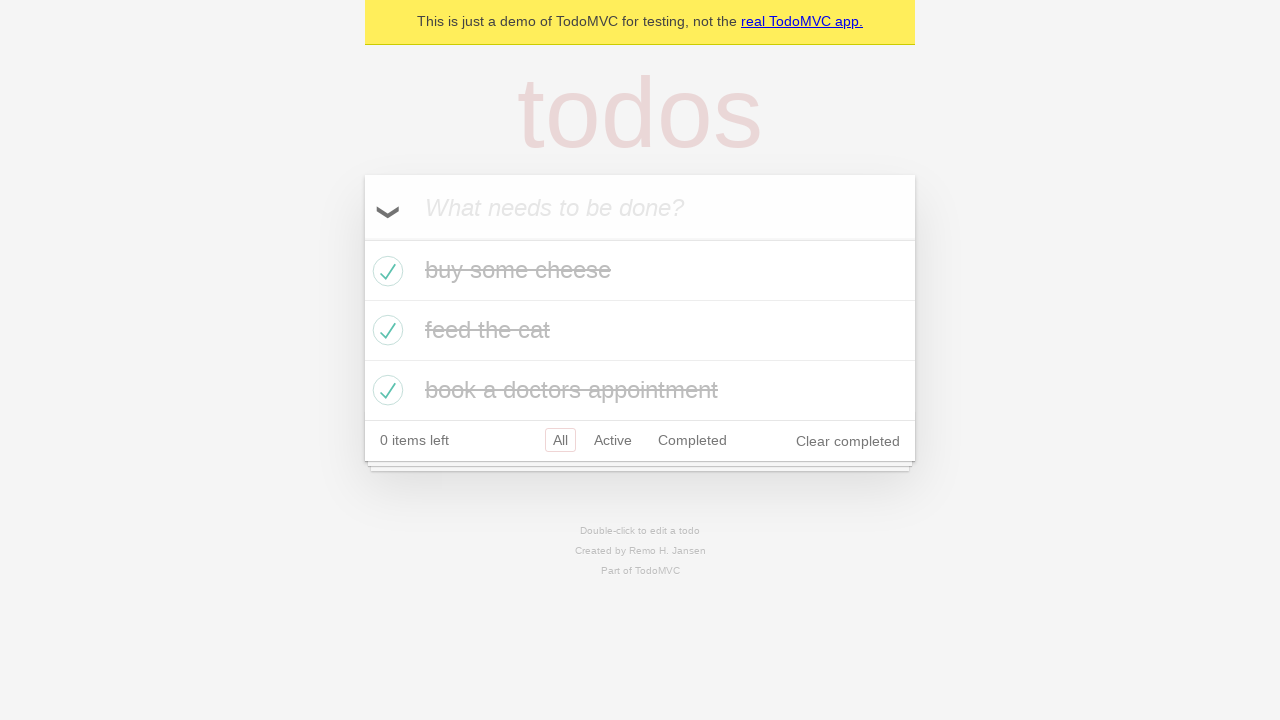

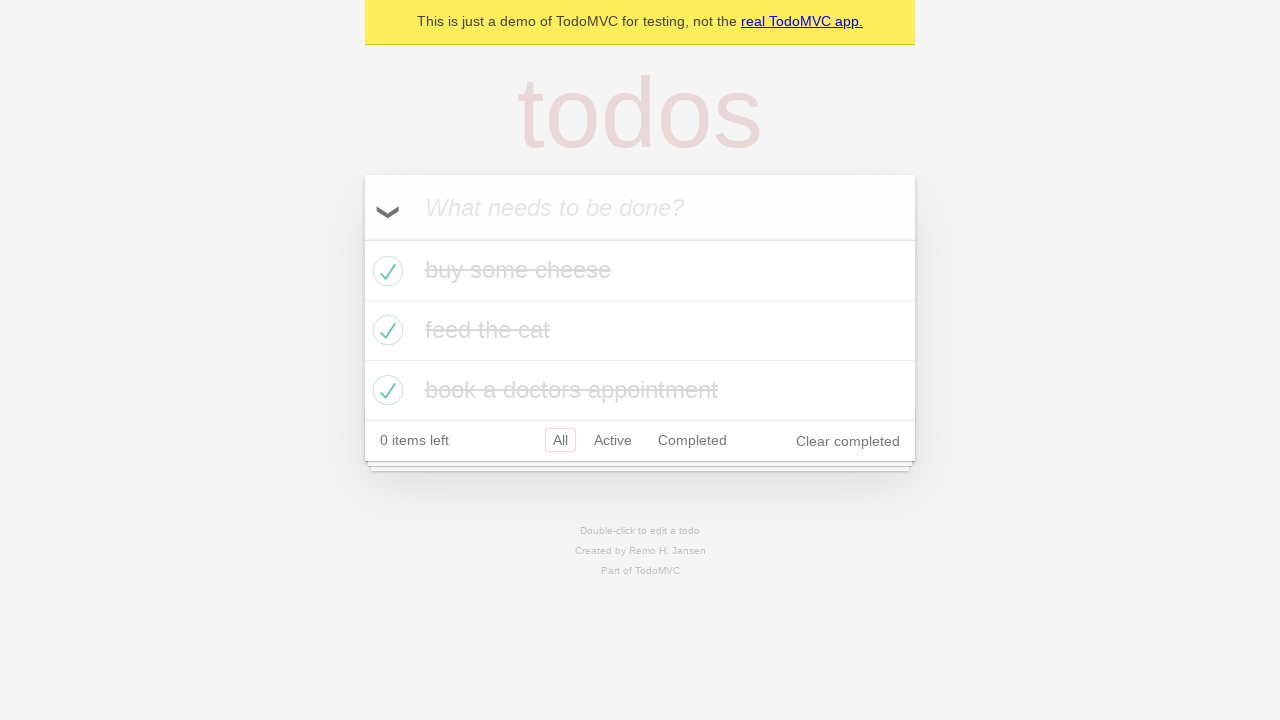